Tests opening multiple footer links in new tabs by clicking on links in the first column of the footer section, then switches between the opened windows/tabs.

Starting URL: https://rahulshettyacademy.com/AutomationPractice/

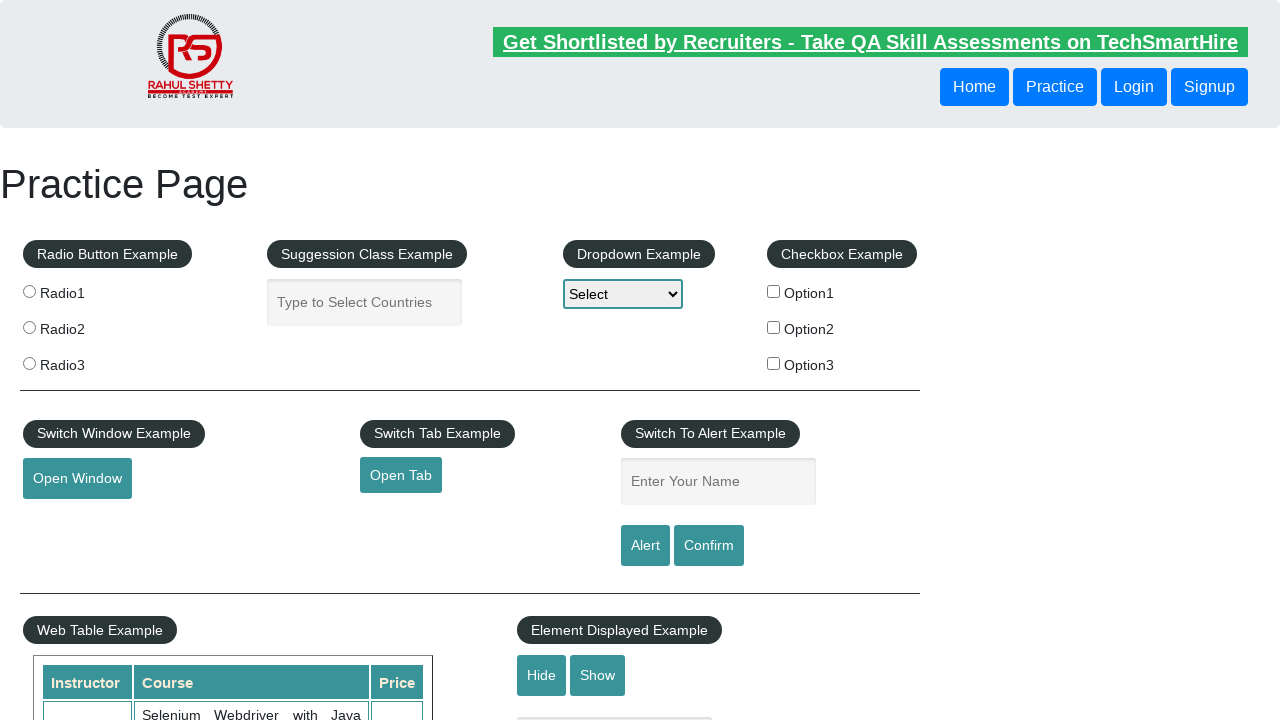

Waited for footer section (#gf-BIG) to load
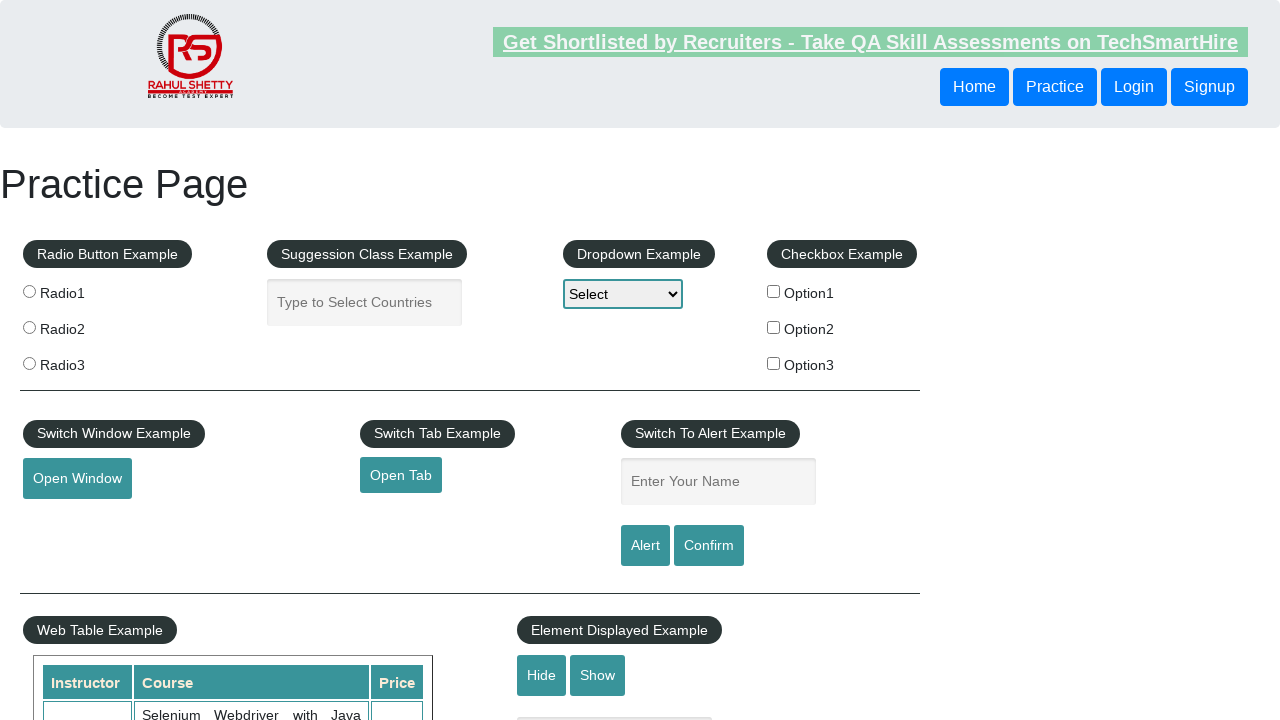

Located all links in the first column of footer
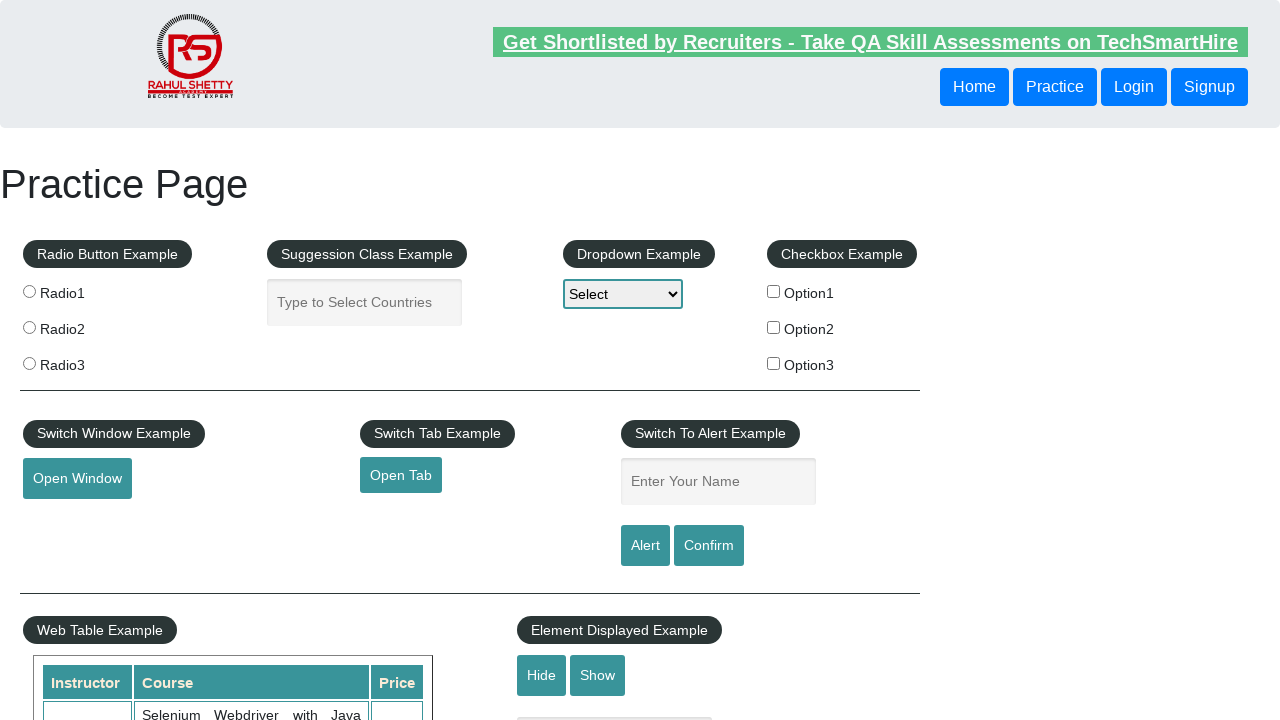

Retrieved count of footer links: 5
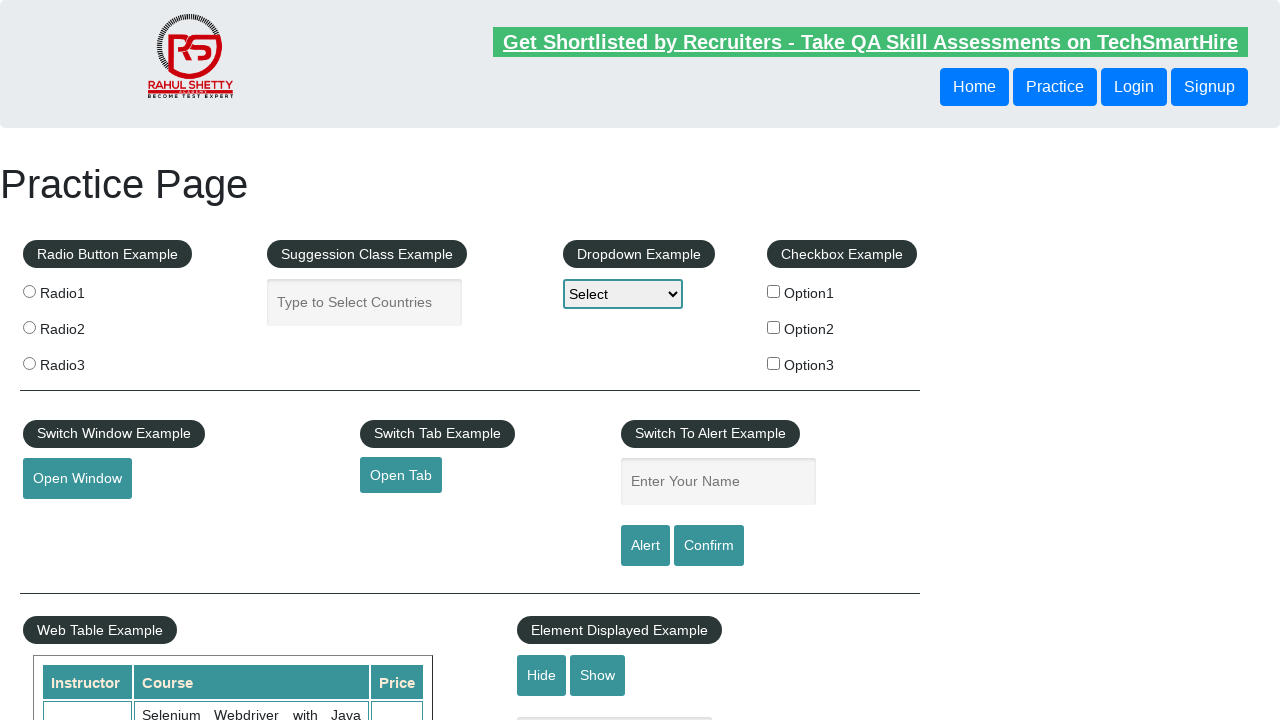

Opened footer link 1 in new tab using Ctrl+Click at (68, 520) on xpath=//tbody/tr/td[1]/ul[1]//a >> nth=1
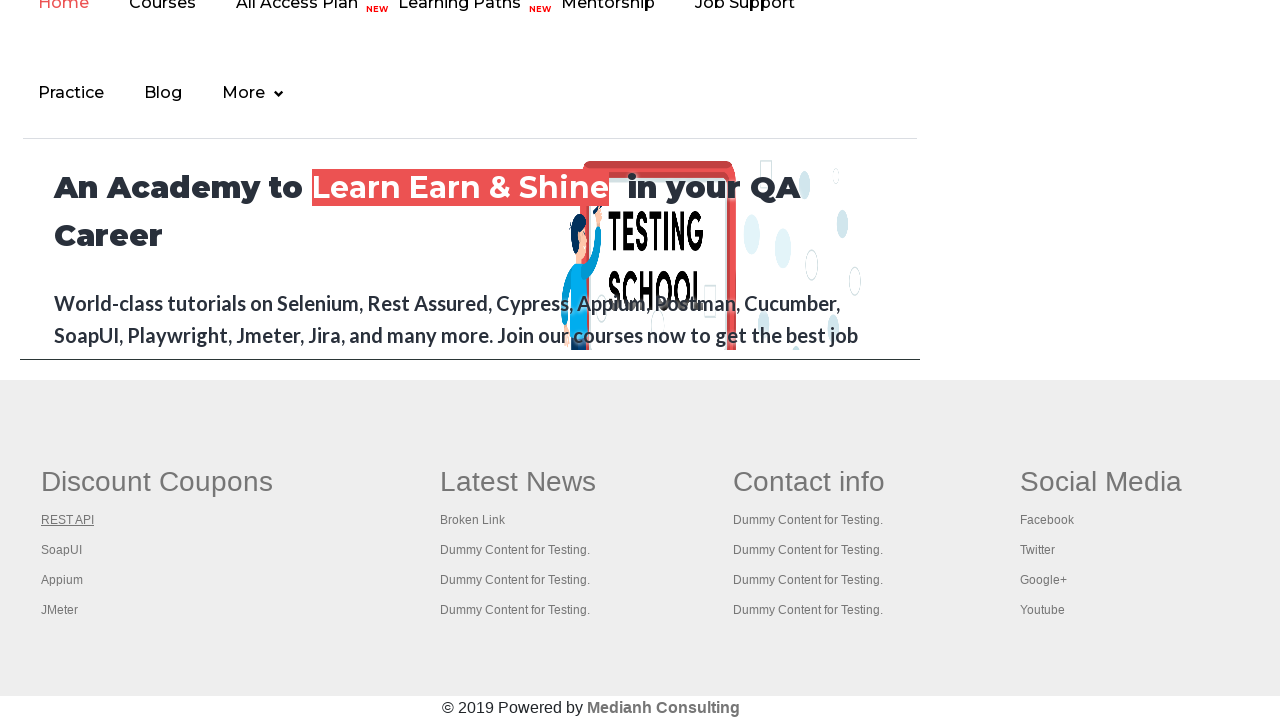

Waited for new tab to fully open
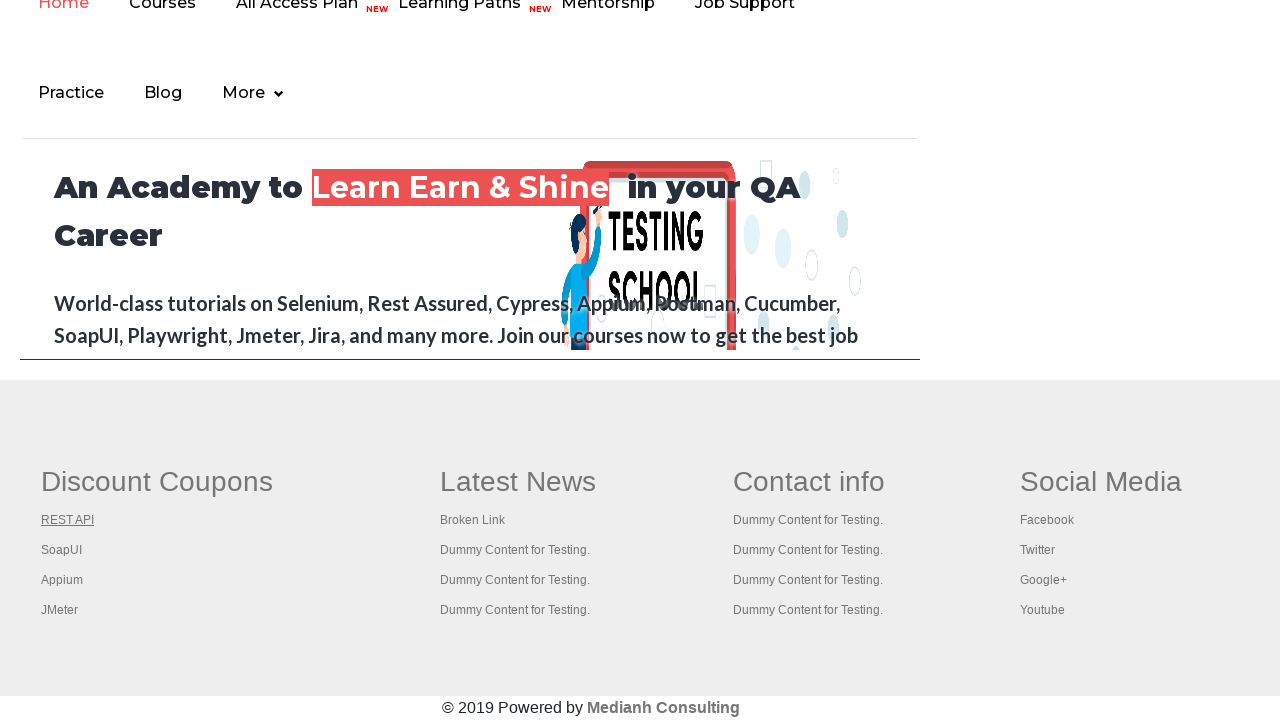

Opened footer link 2 in new tab using Ctrl+Click at (62, 550) on xpath=//tbody/tr/td[1]/ul[1]//a >> nth=2
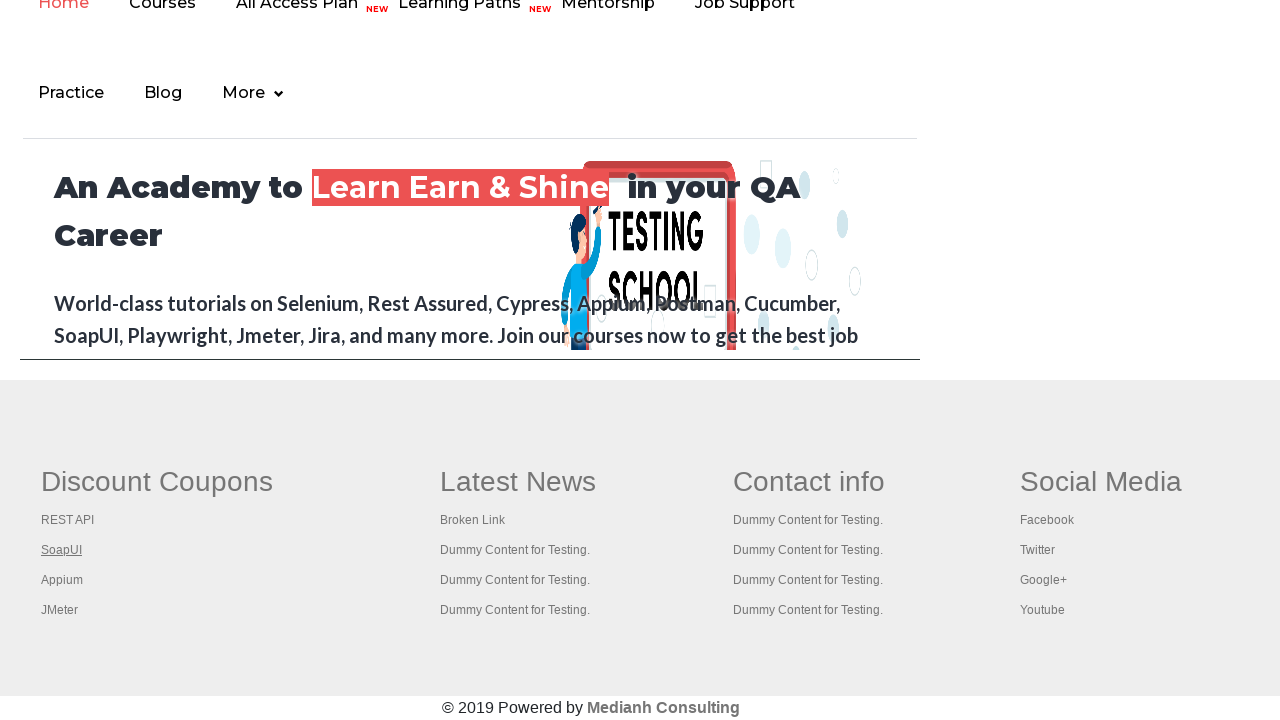

Waited for new tab to fully open
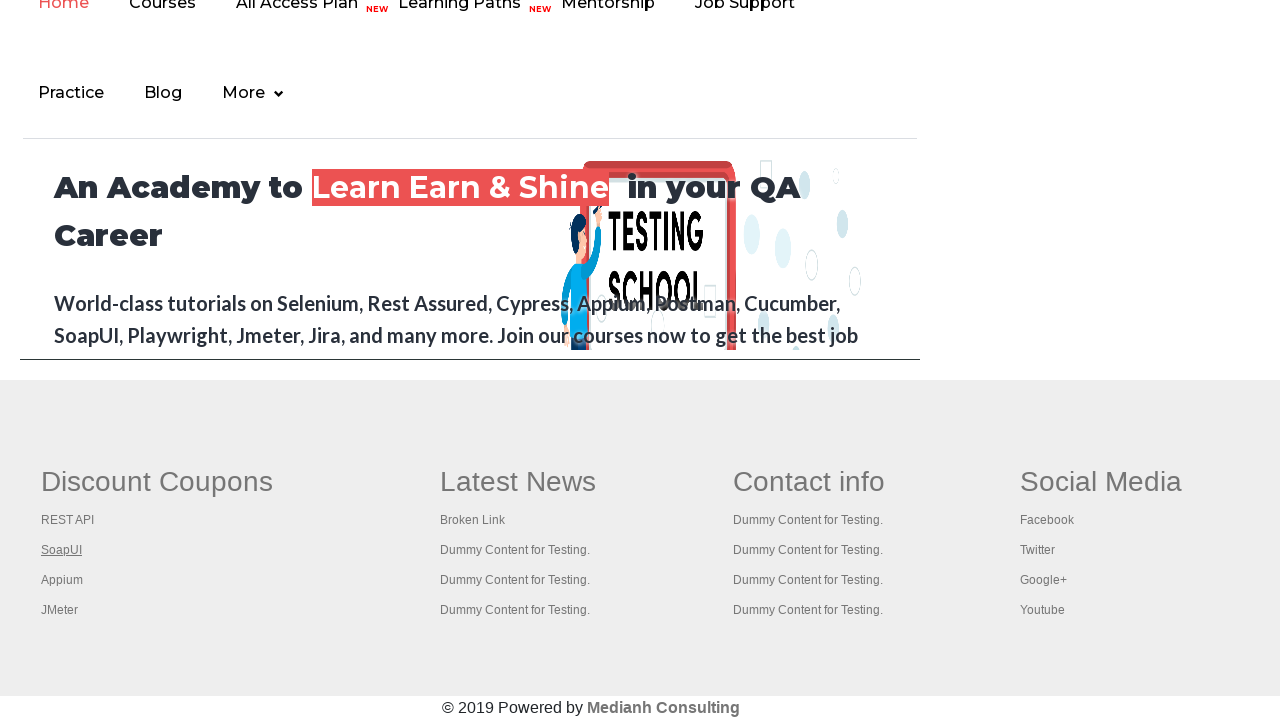

Opened footer link 3 in new tab using Ctrl+Click at (62, 580) on xpath=//tbody/tr/td[1]/ul[1]//a >> nth=3
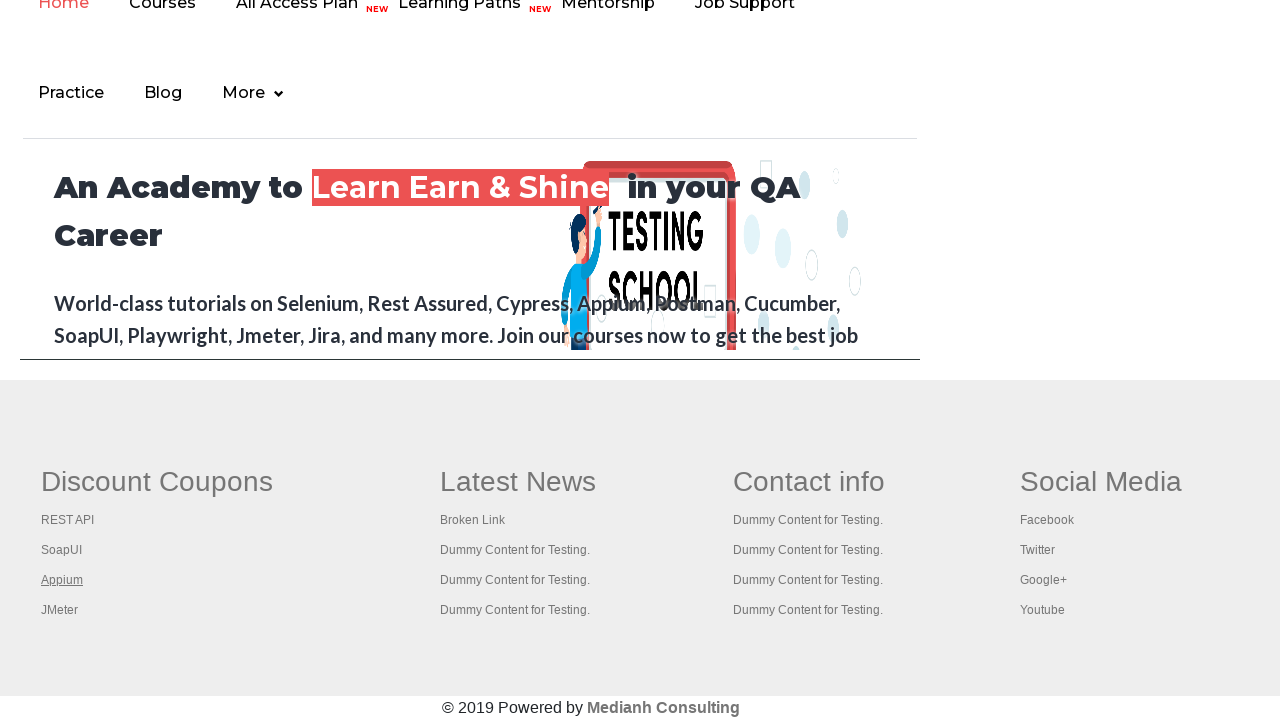

Waited for new tab to fully open
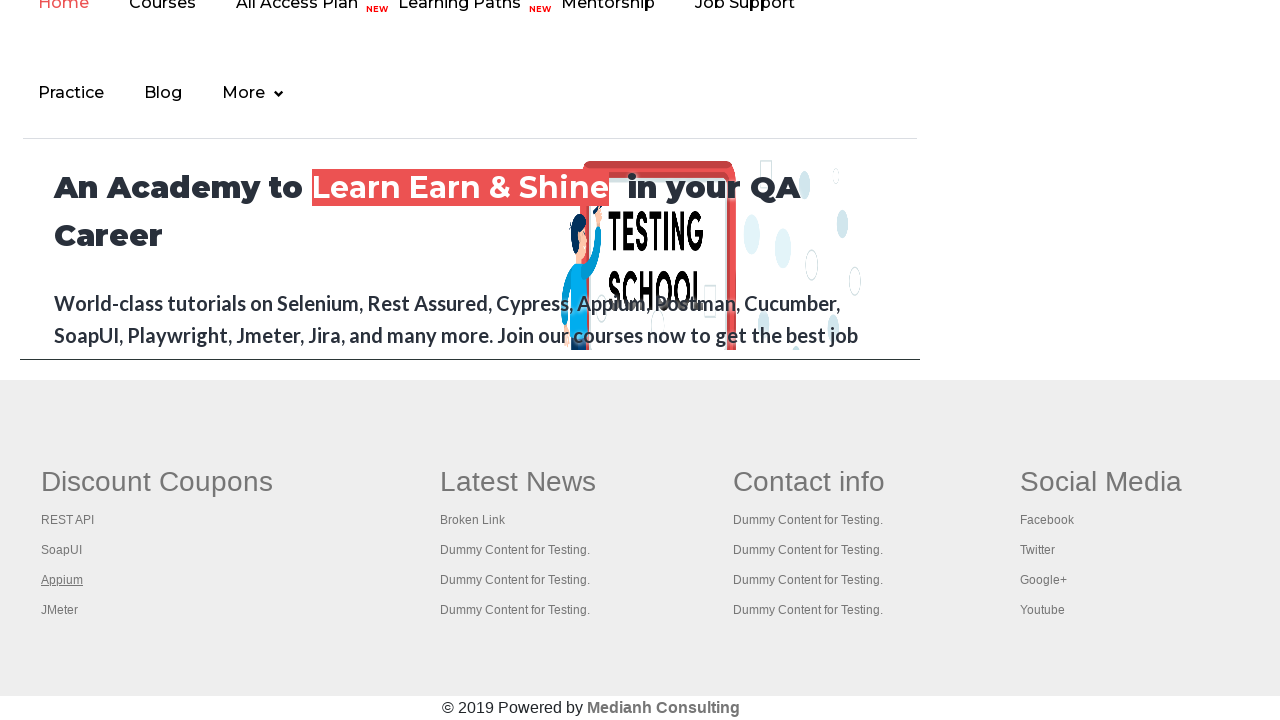

Opened footer link 4 in new tab using Ctrl+Click at (60, 610) on xpath=//tbody/tr/td[1]/ul[1]//a >> nth=4
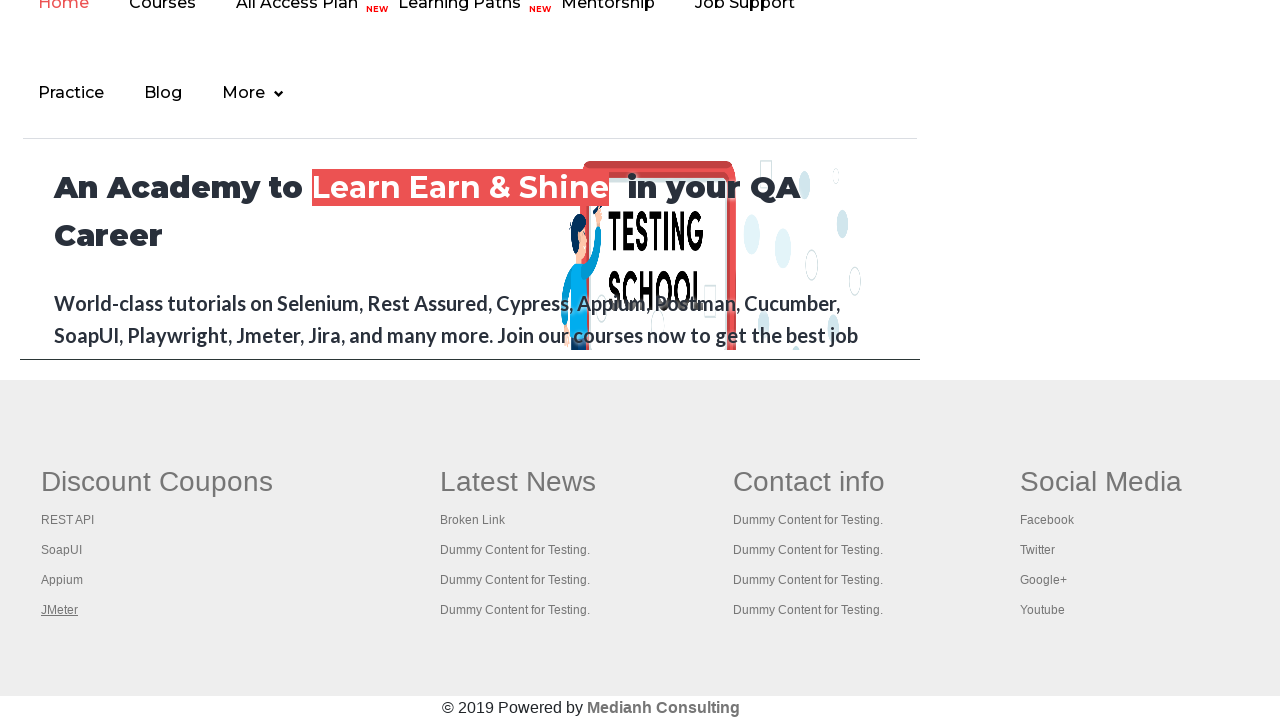

Waited for new tab to fully open
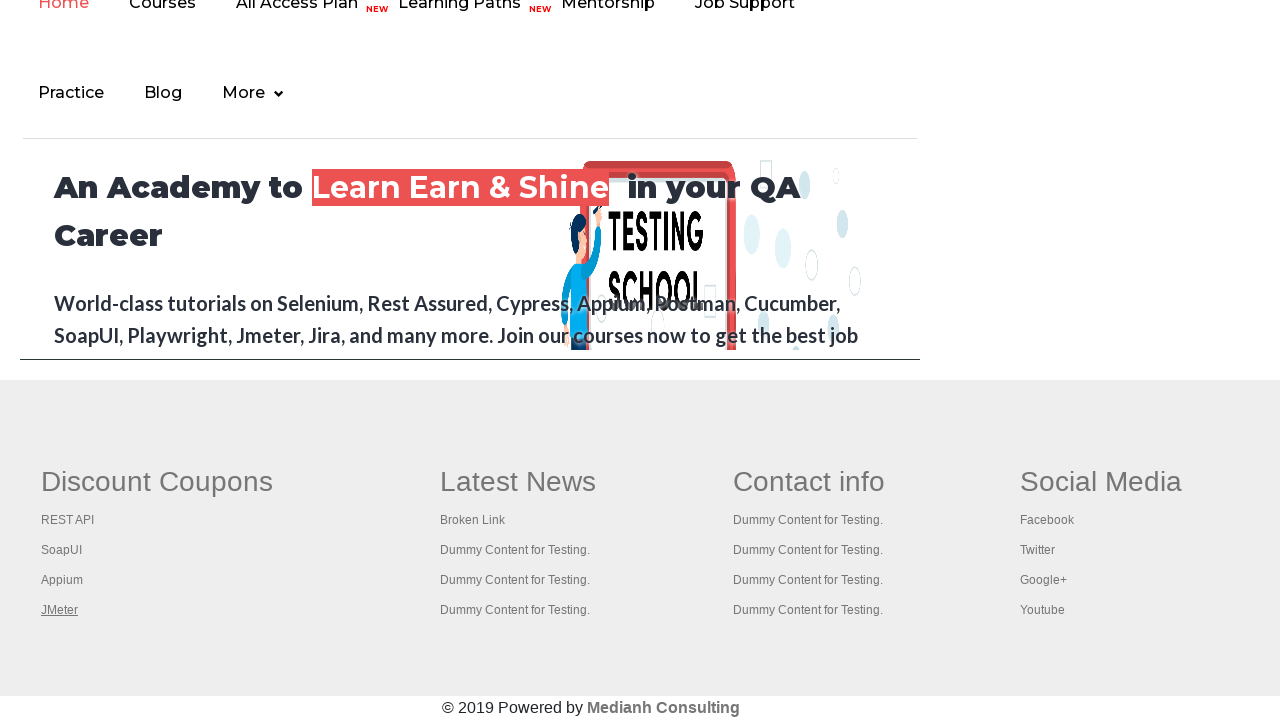

Retrieved all open pages/tabs: 5 total
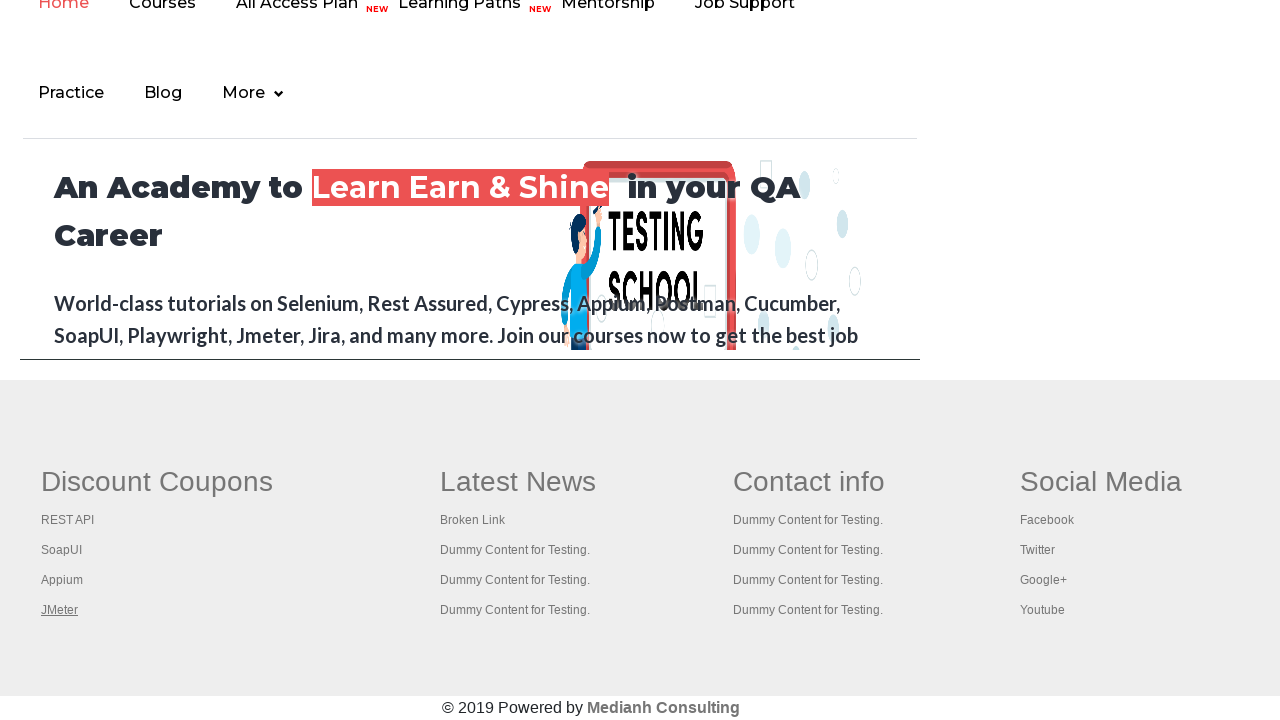

Brought page 'https://rahulshettyacademy.com/AutomationPractice/' to focus
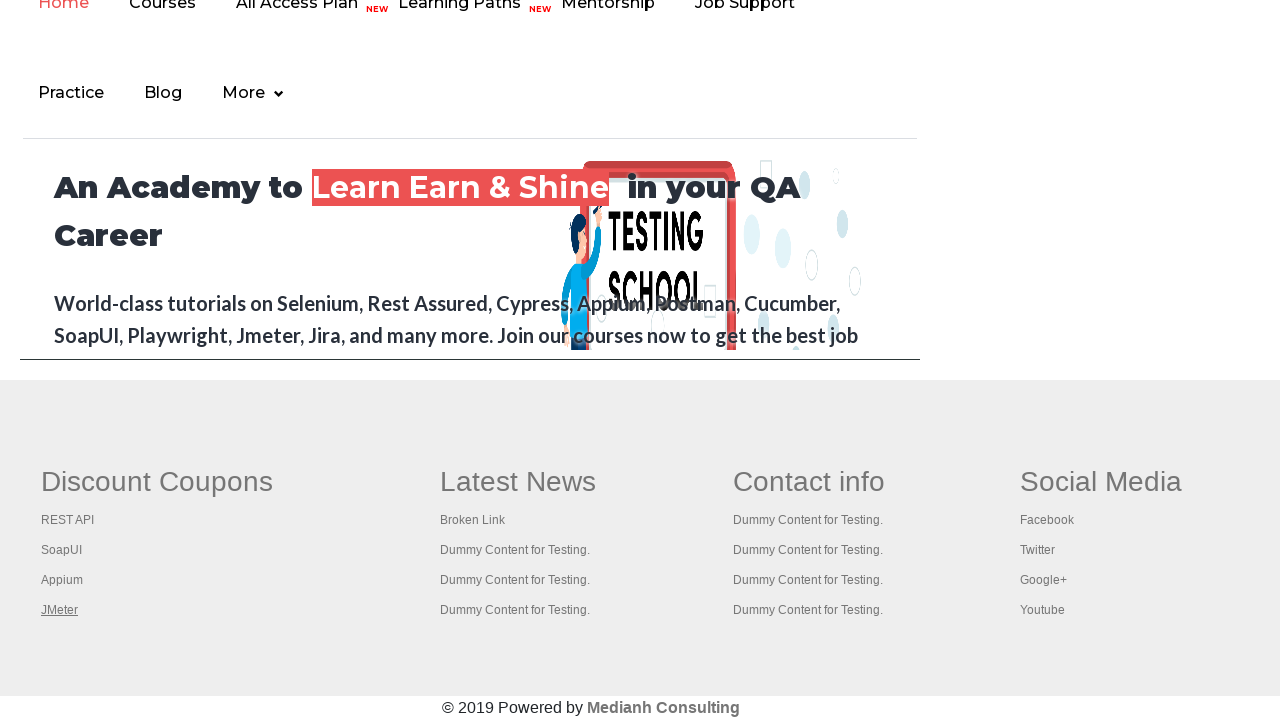

Waited for page 'https://rahulshettyacademy.com/AutomationPractice/' to reach domcontentloaded state
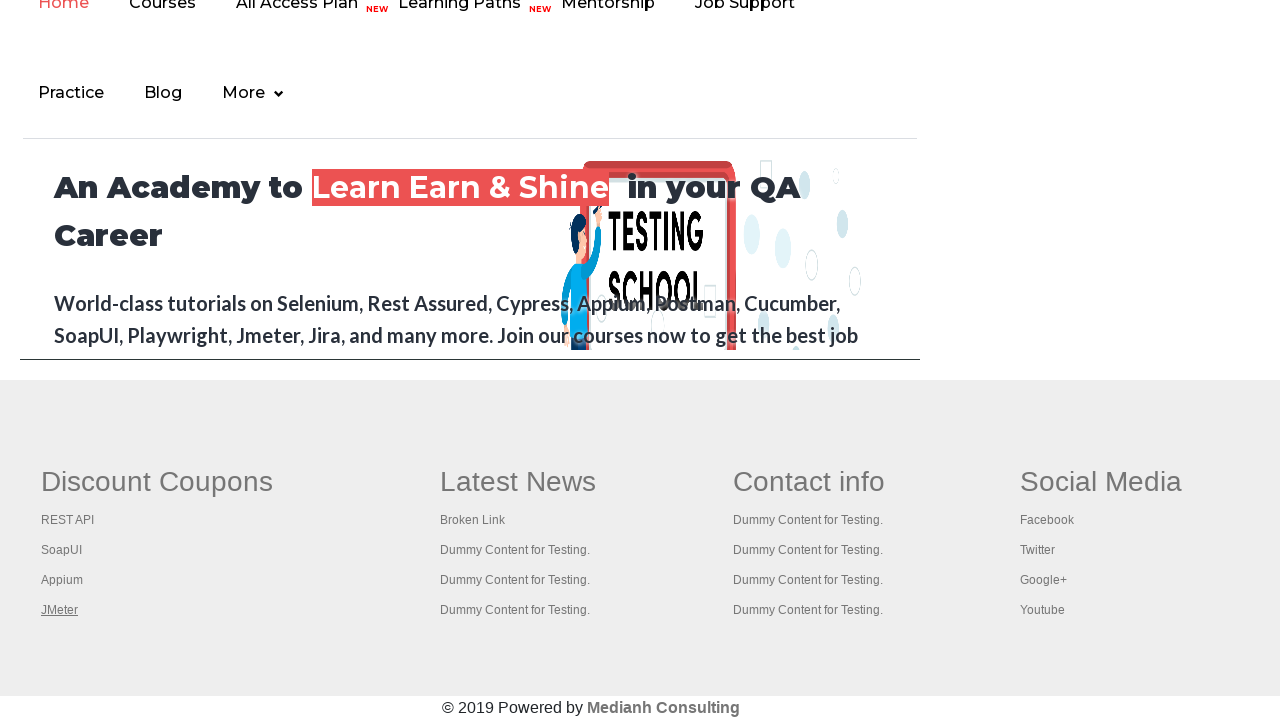

Brought page 'https://www.restapitutorial.com/' to focus
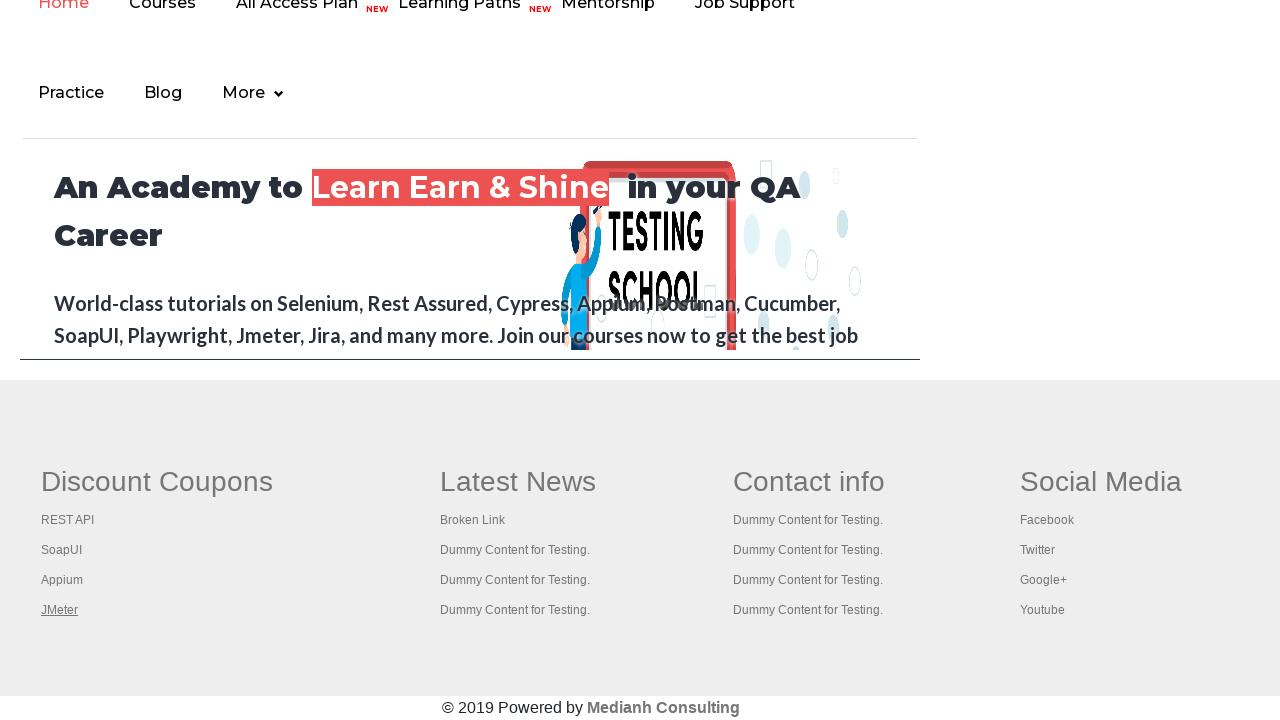

Waited for page 'https://www.restapitutorial.com/' to reach domcontentloaded state
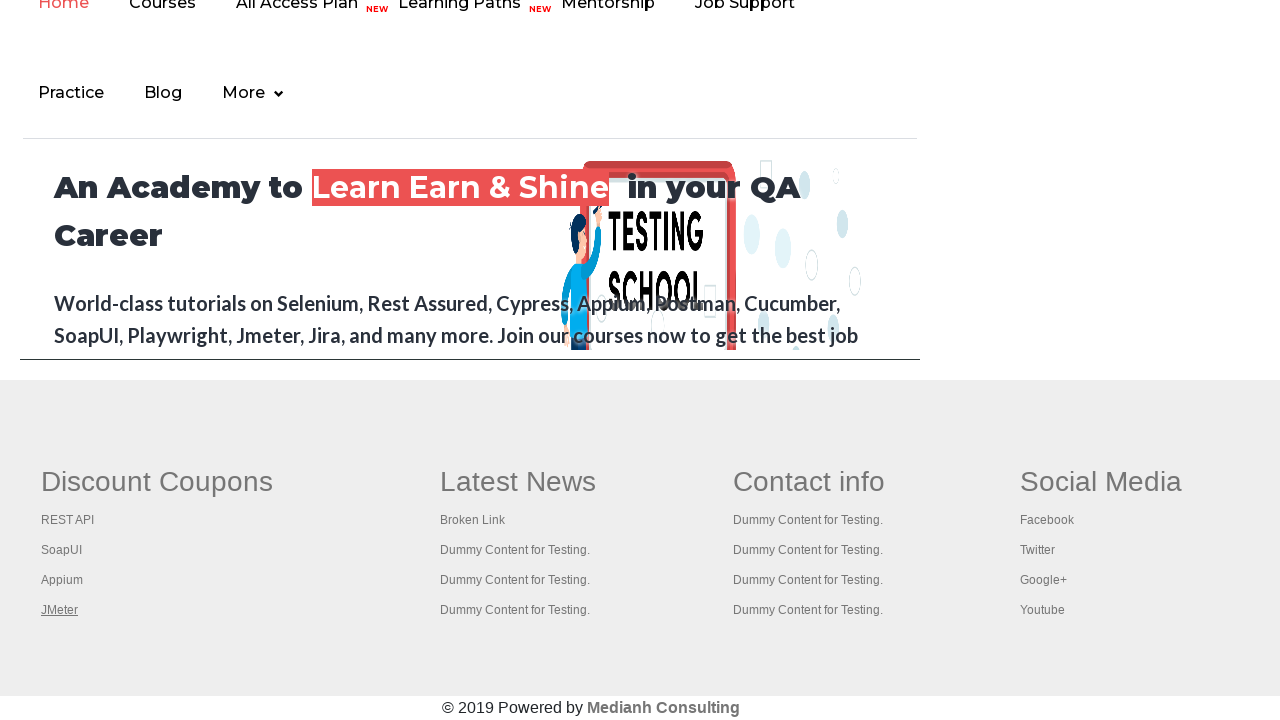

Brought page 'https://www.soapui.org/' to focus
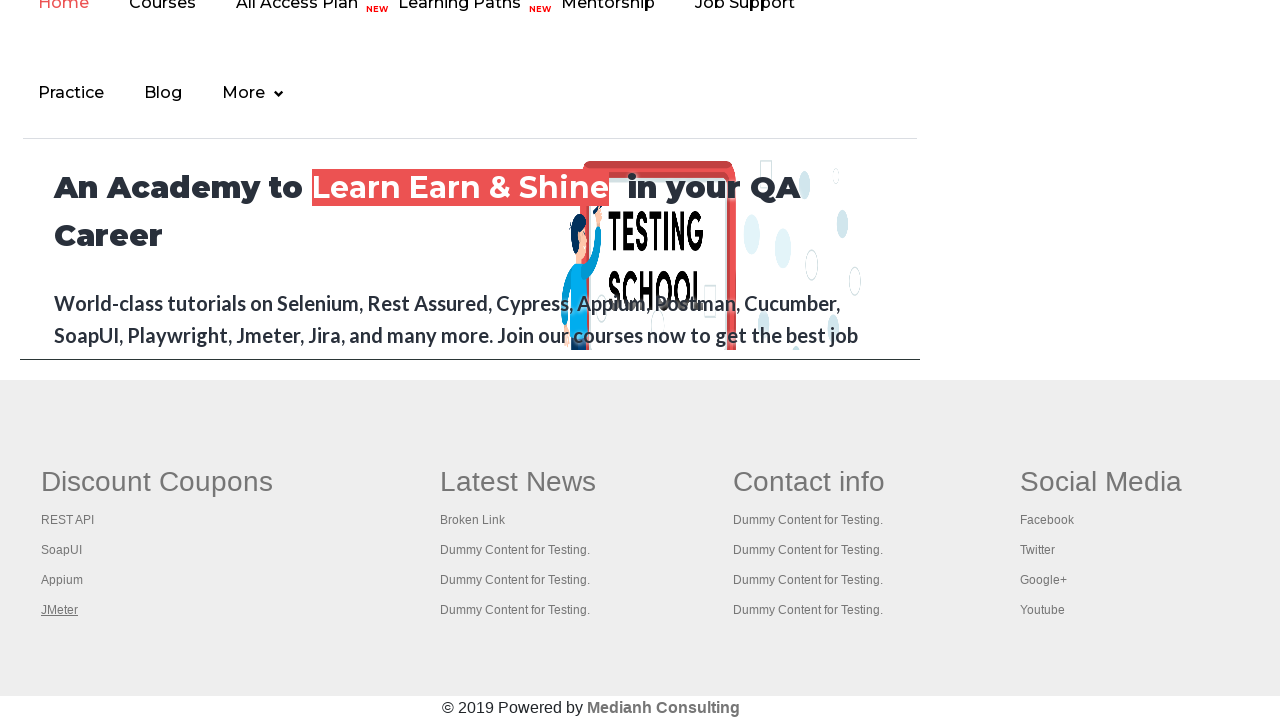

Waited for page 'https://www.soapui.org/' to reach domcontentloaded state
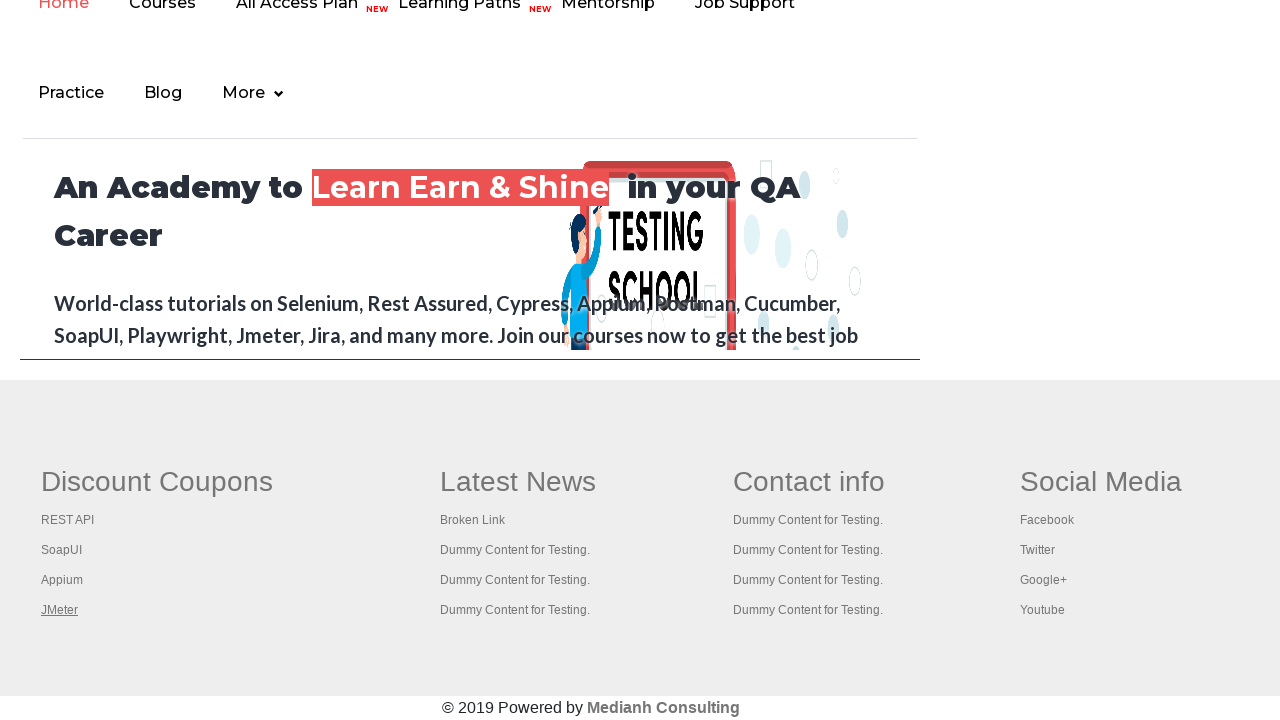

Brought page 'https://courses.rahulshettyacademy.com/p/appium-tutorial' to focus
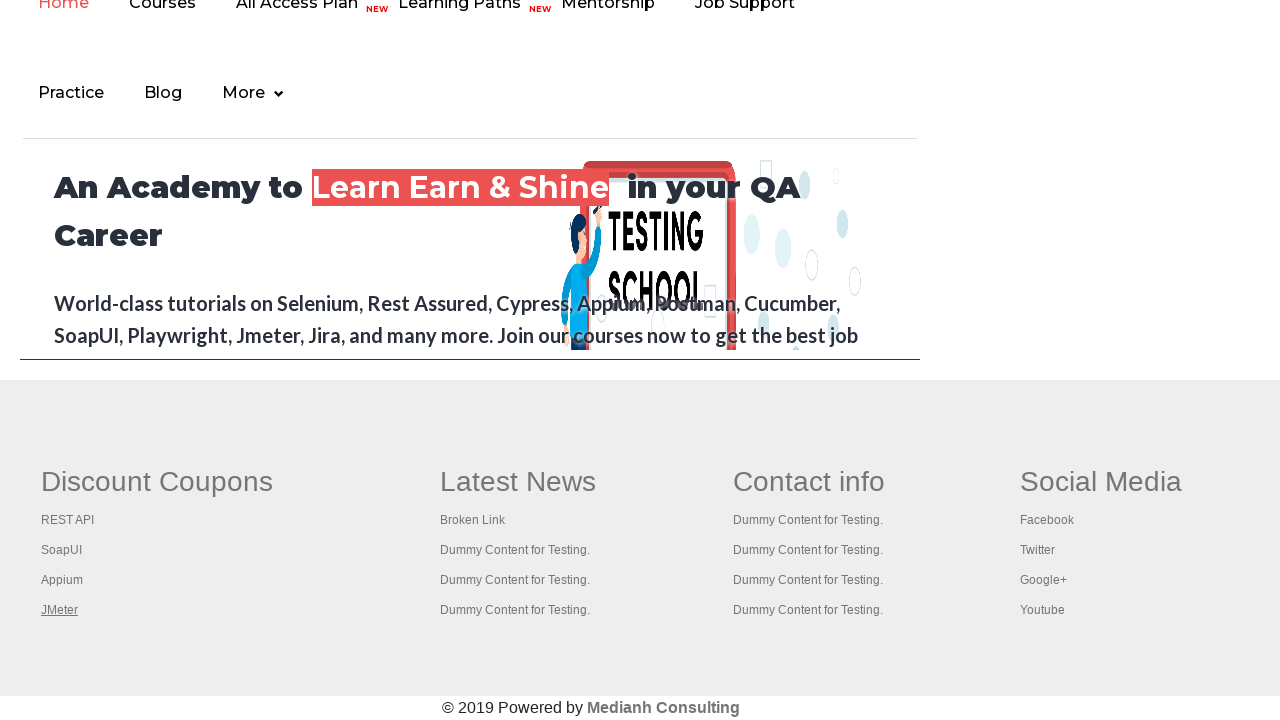

Waited for page 'https://courses.rahulshettyacademy.com/p/appium-tutorial' to reach domcontentloaded state
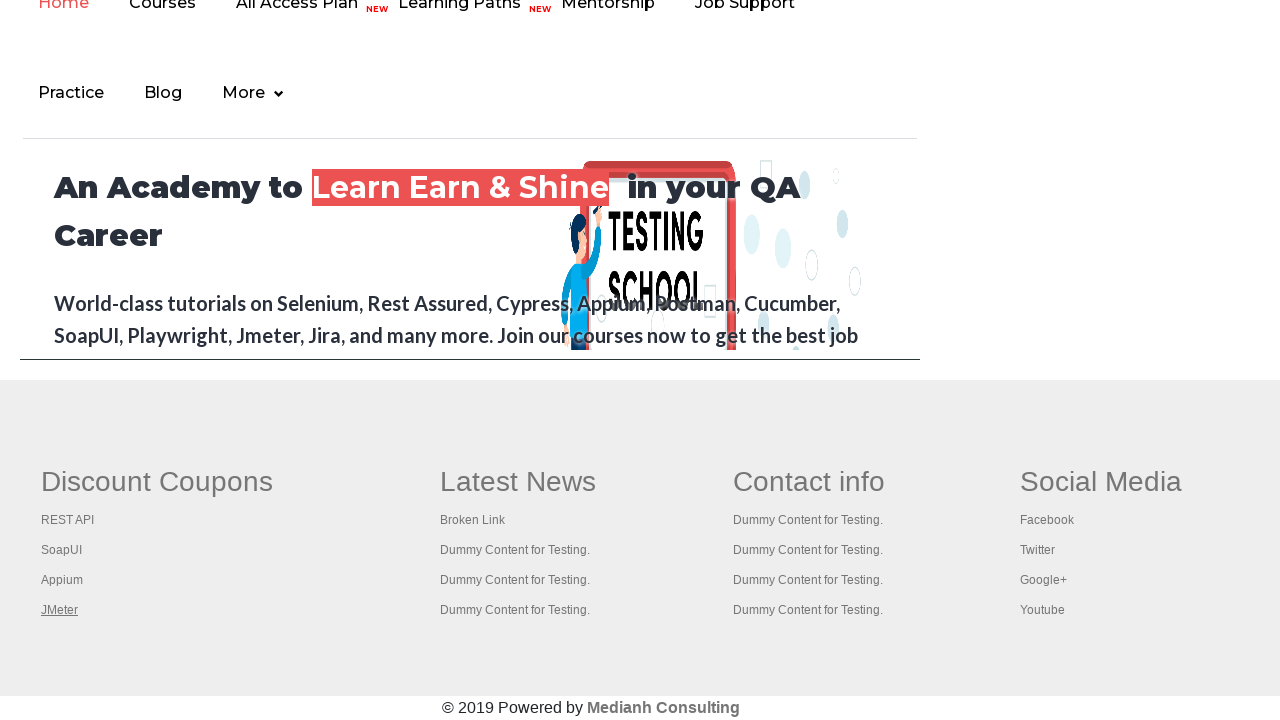

Brought page 'https://jmeter.apache.org/' to focus
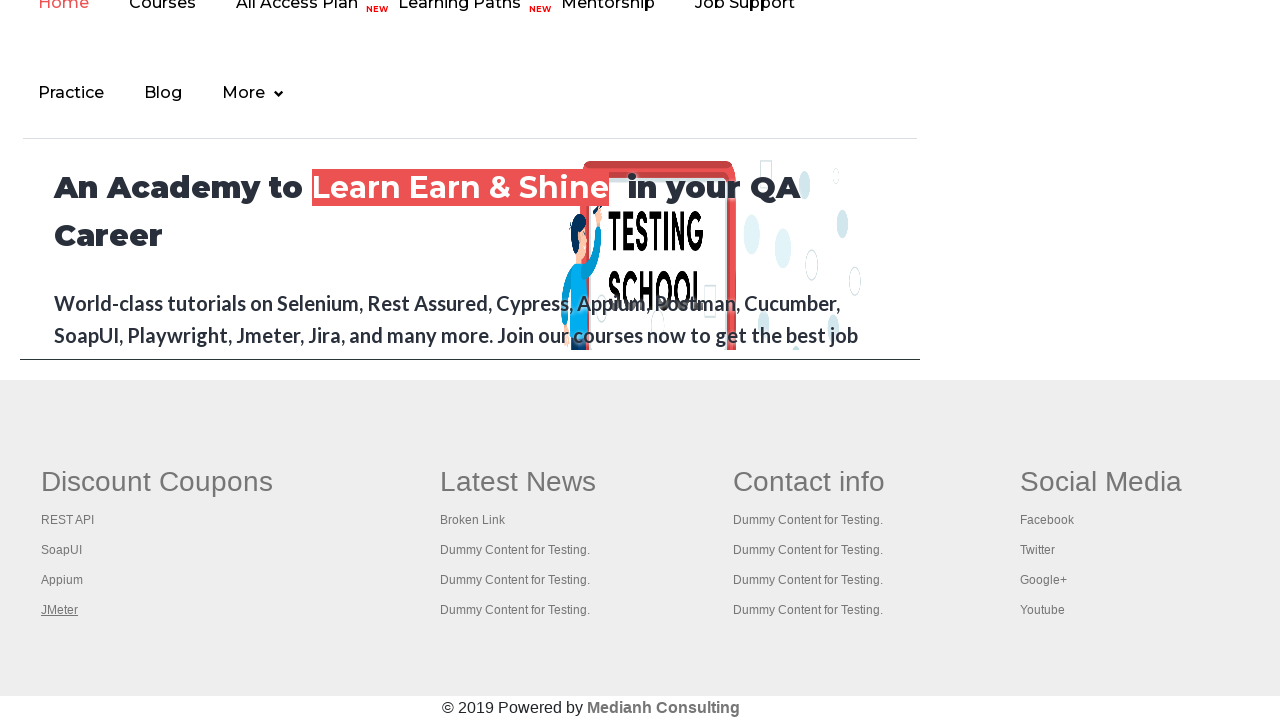

Waited for page 'https://jmeter.apache.org/' to reach domcontentloaded state
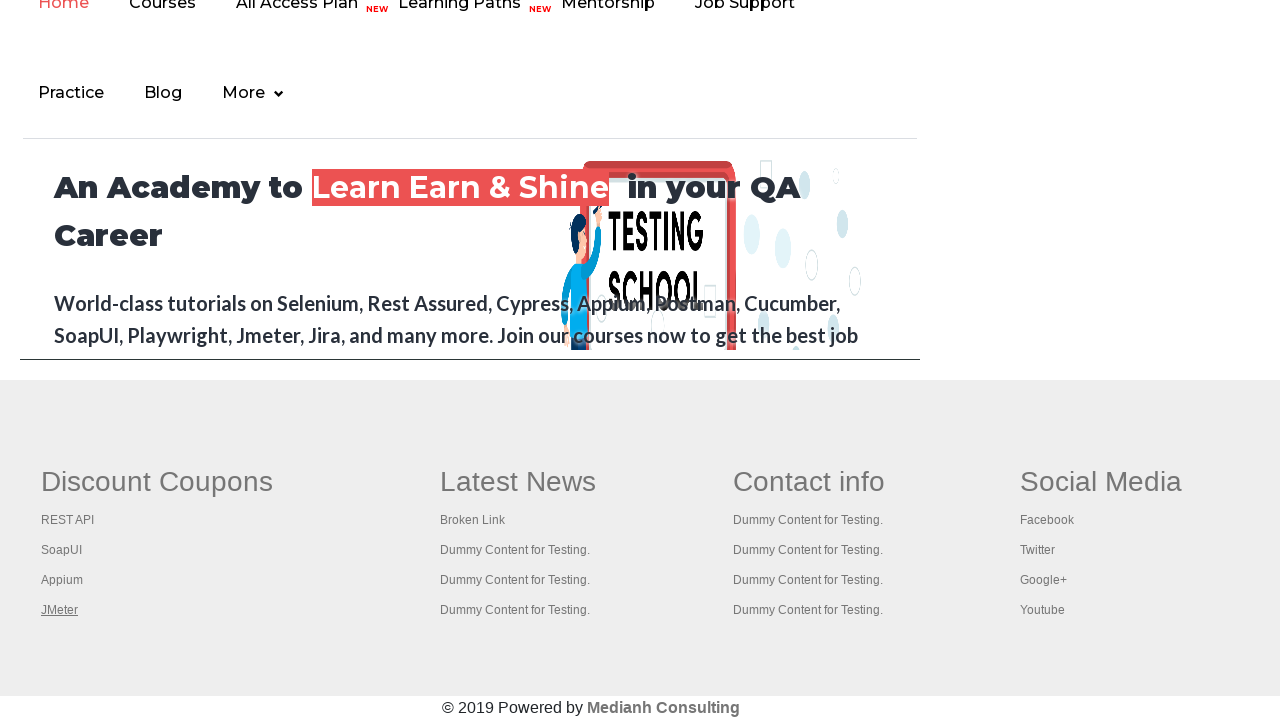

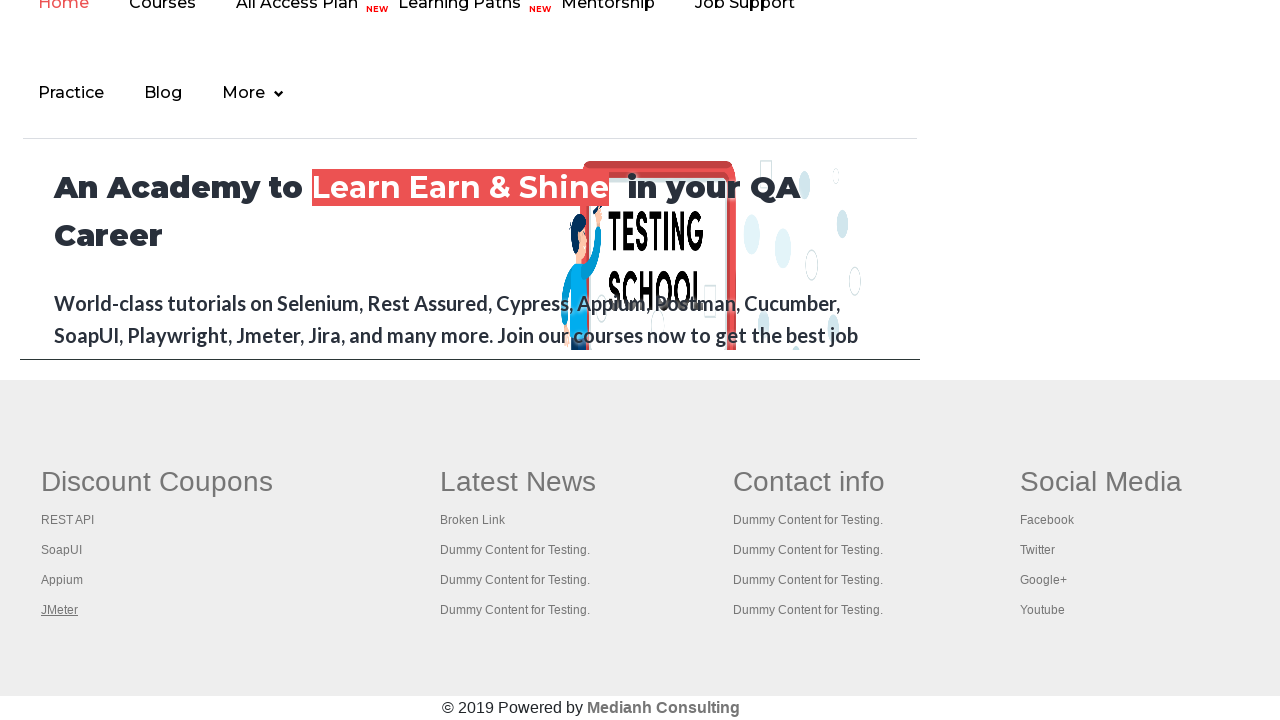